Verifies that the Petstore.com homepage loads correctly by checking the page title

Starting URL: https://petstore.com

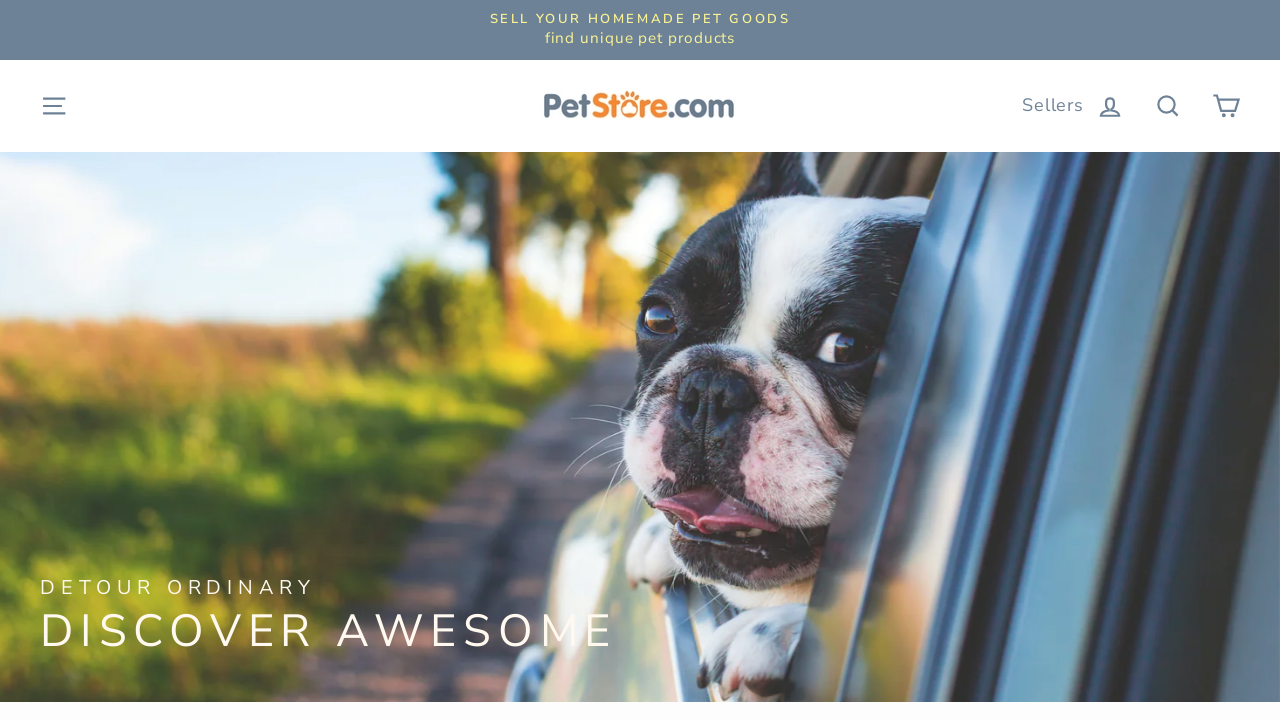

Navigated to Petstore.com homepage
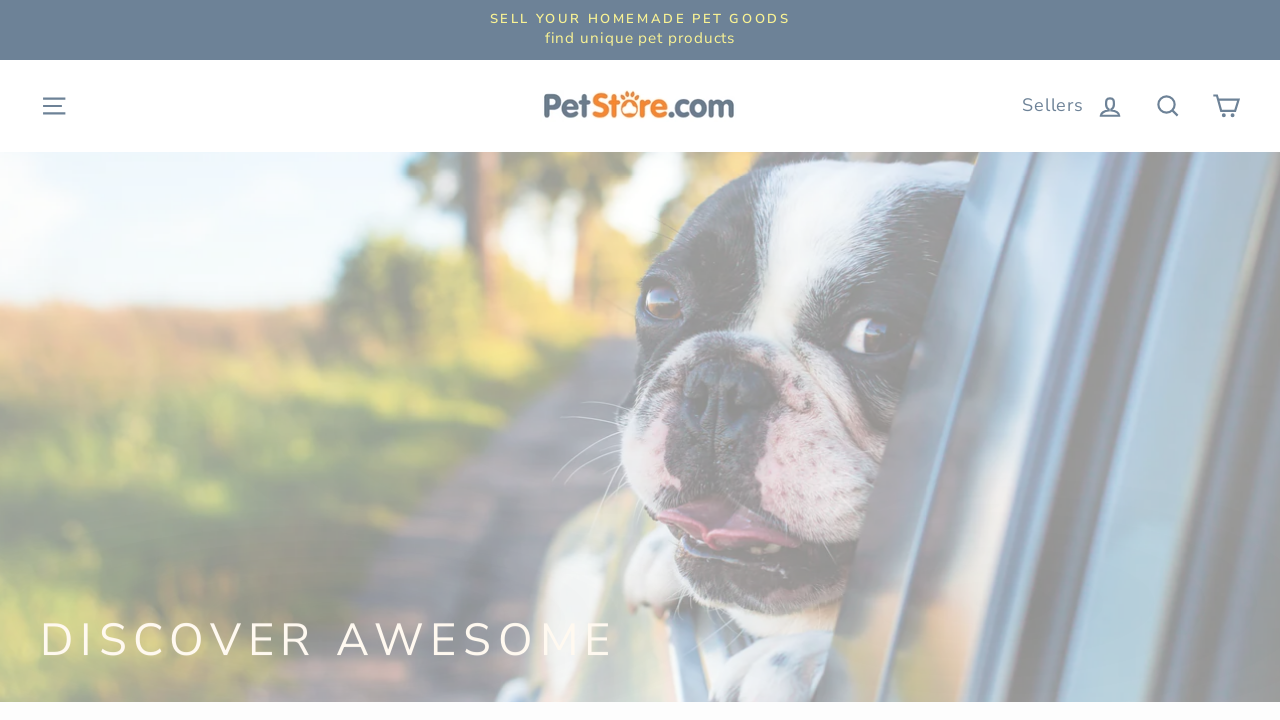

Verified page title is 'Petstore.com'
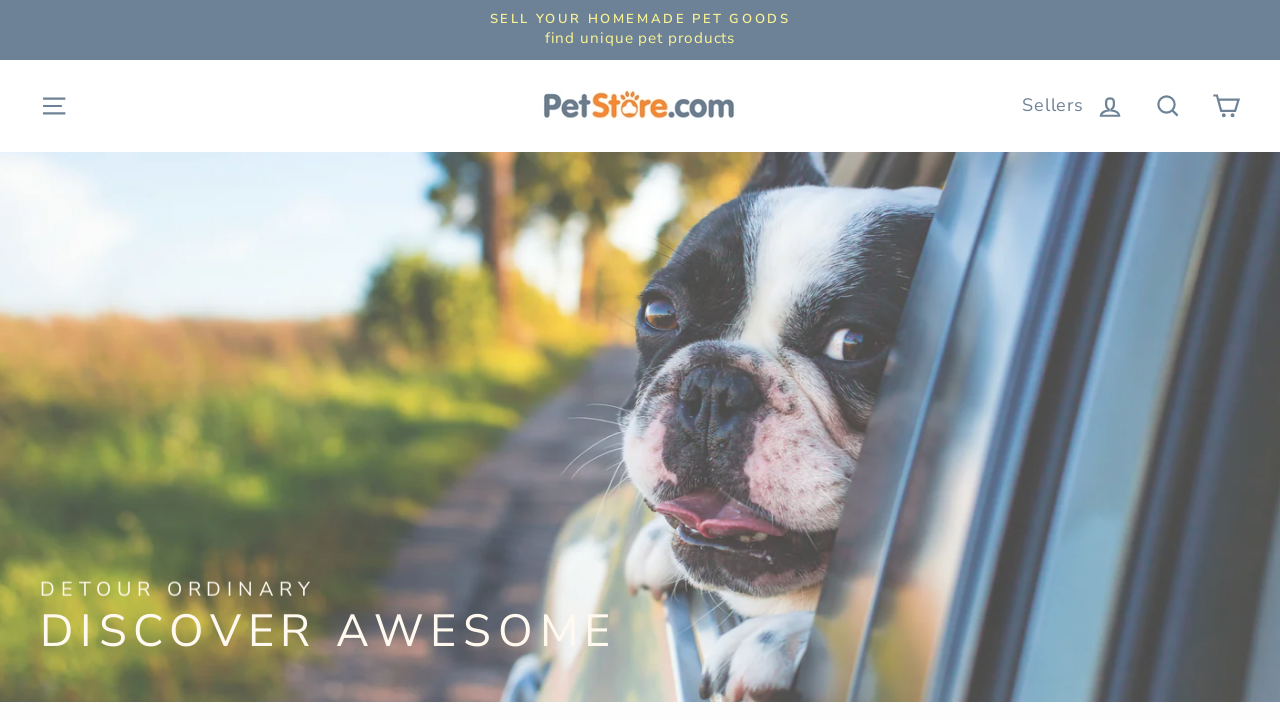

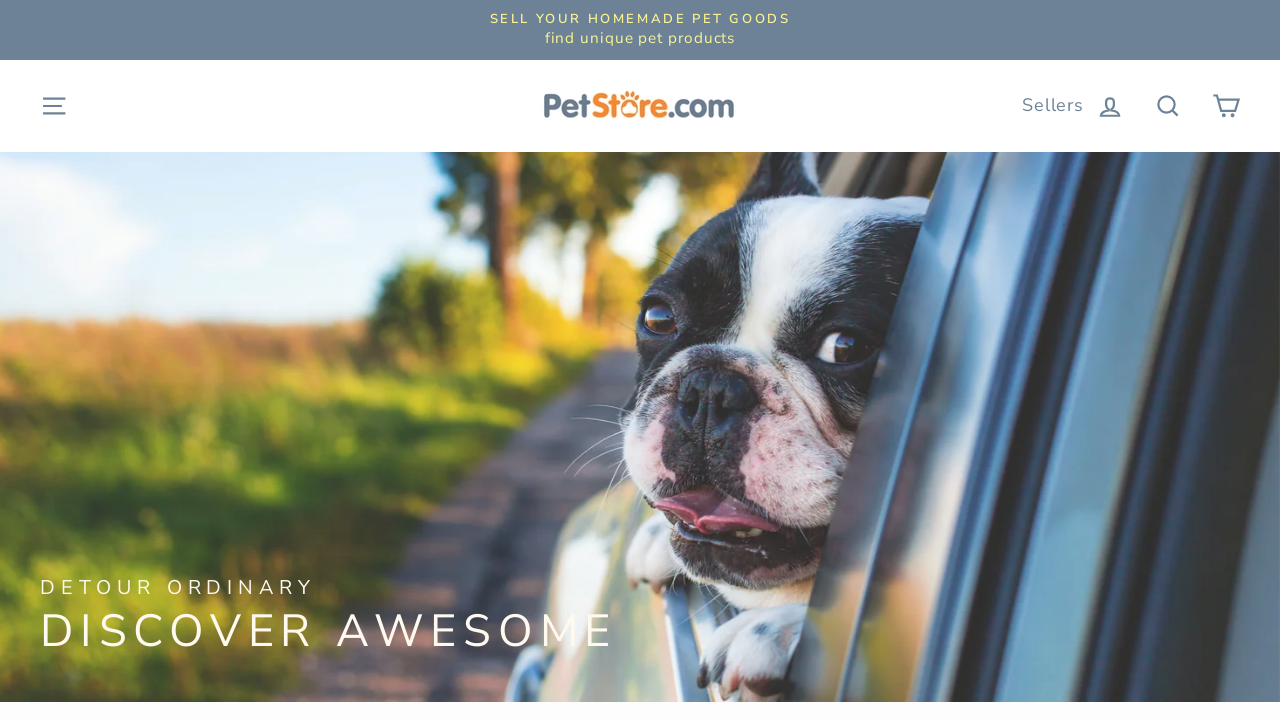